Tests auto-suggestive dropdown by typing a country name and selecting from suggestions

Starting URL: https://rahulshettyacademy.com/dropdownsPractise/

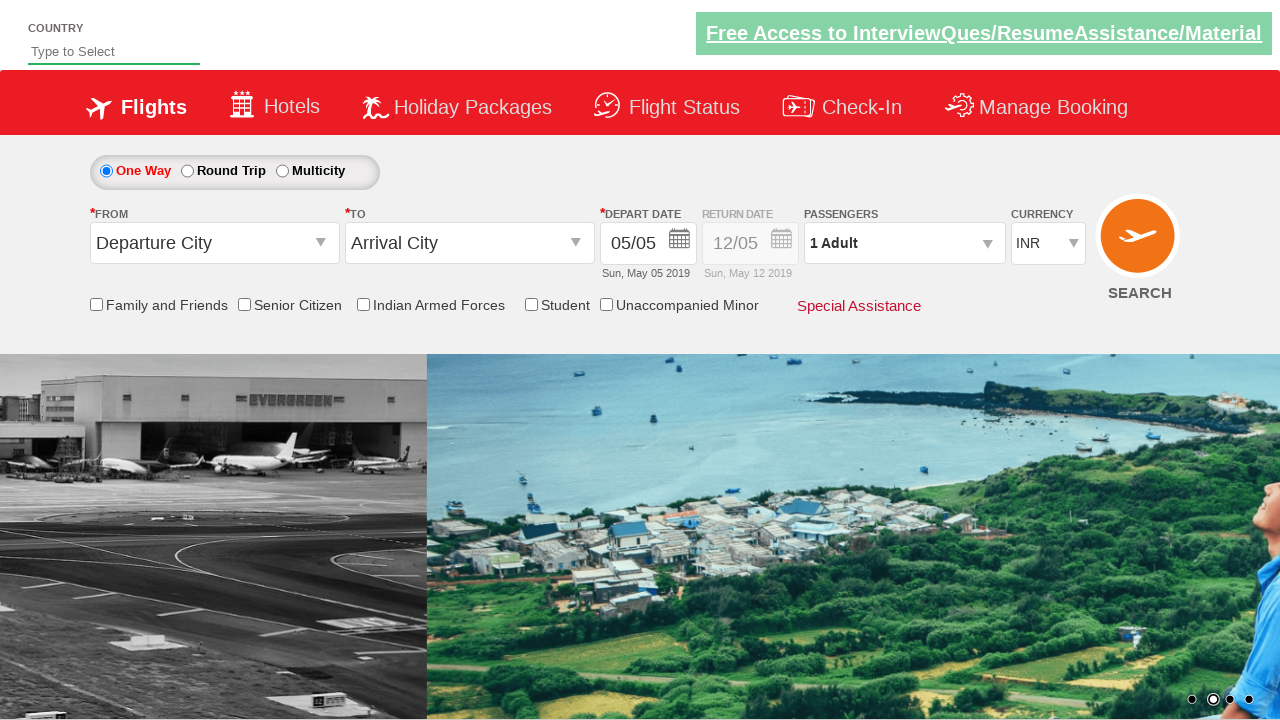

Typed 'India' into the auto-suggest dropdown field on #autosuggest
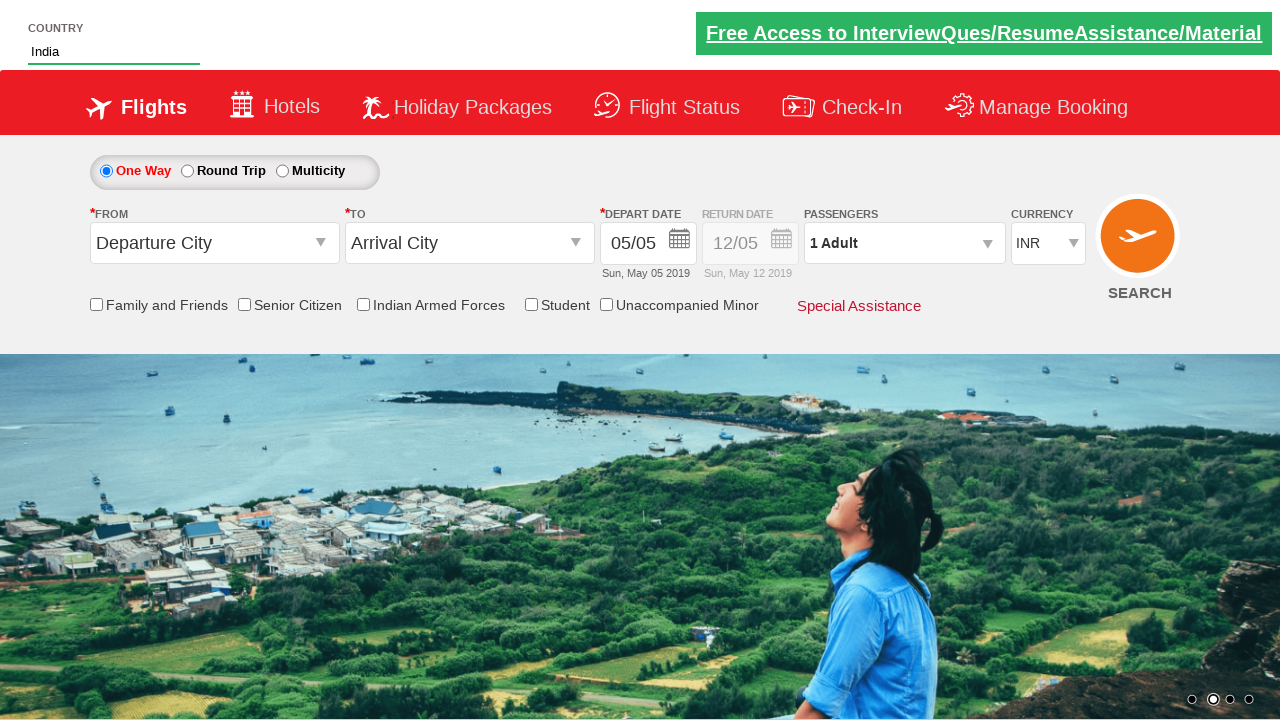

Waited for auto-suggest dropdown options to appear
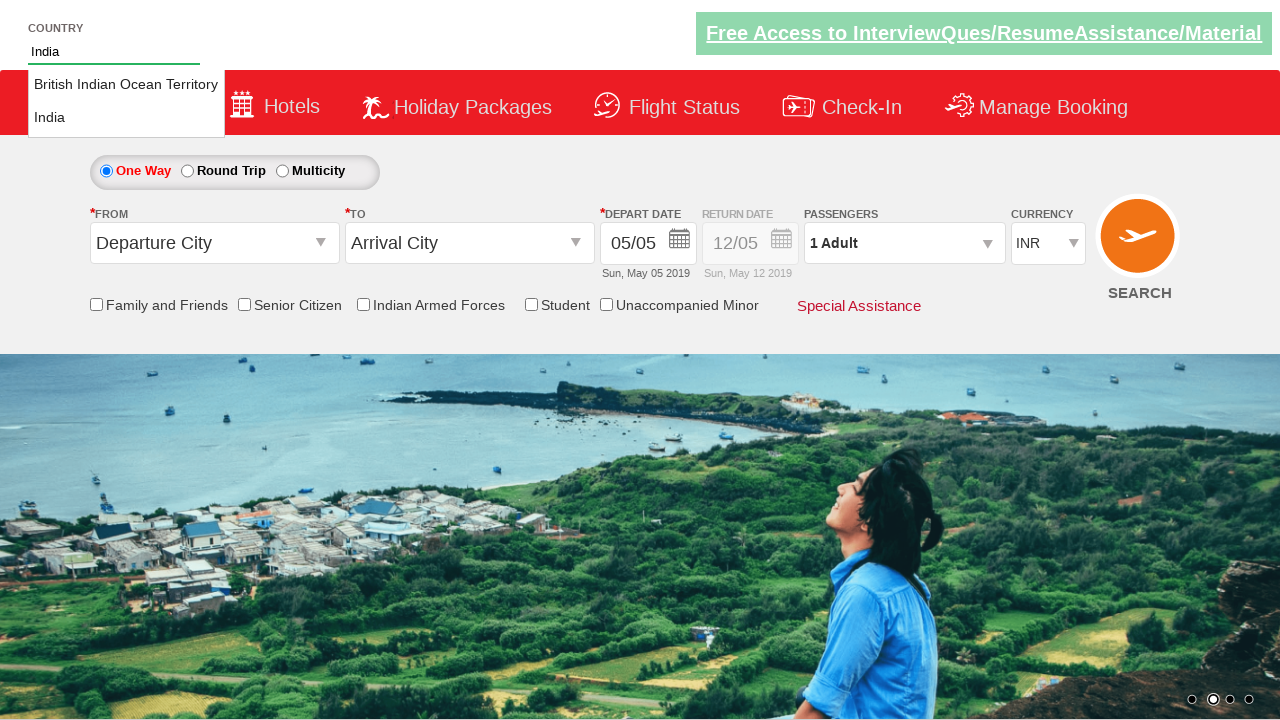

Selected 'India' from the auto-suggest dropdown suggestions at (126, 118) on li.ui-menu-item >> nth=1
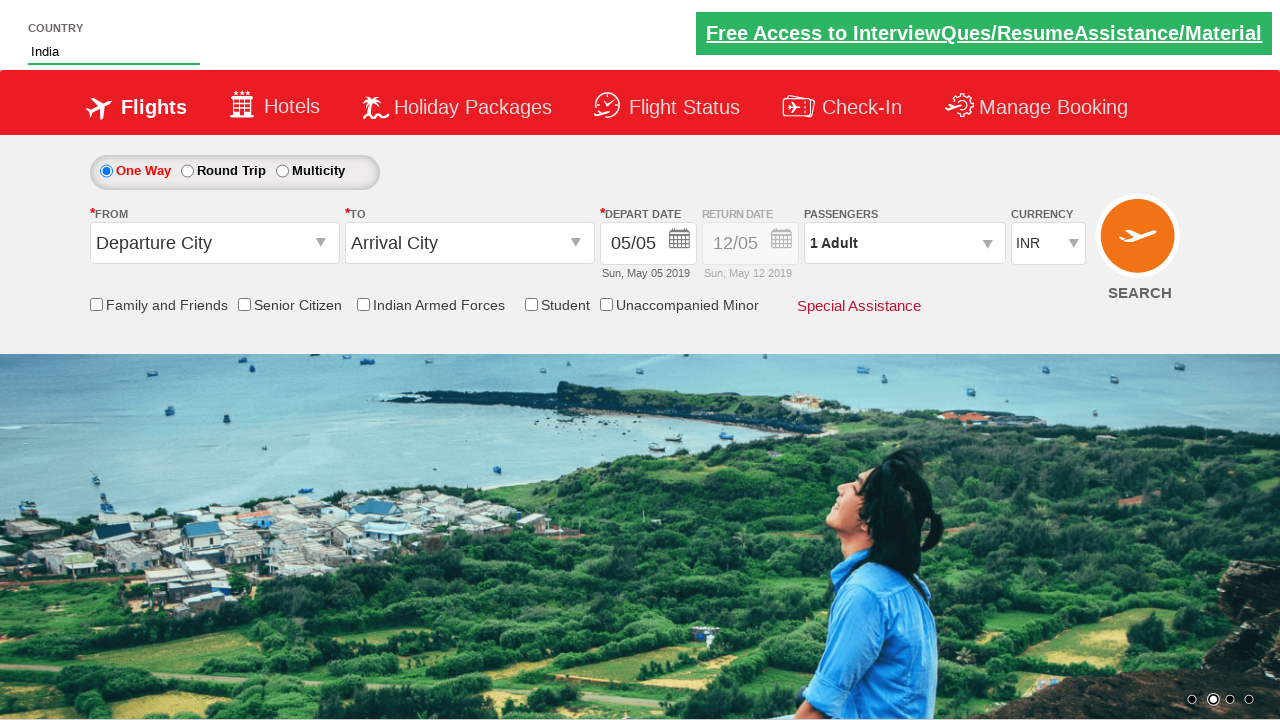

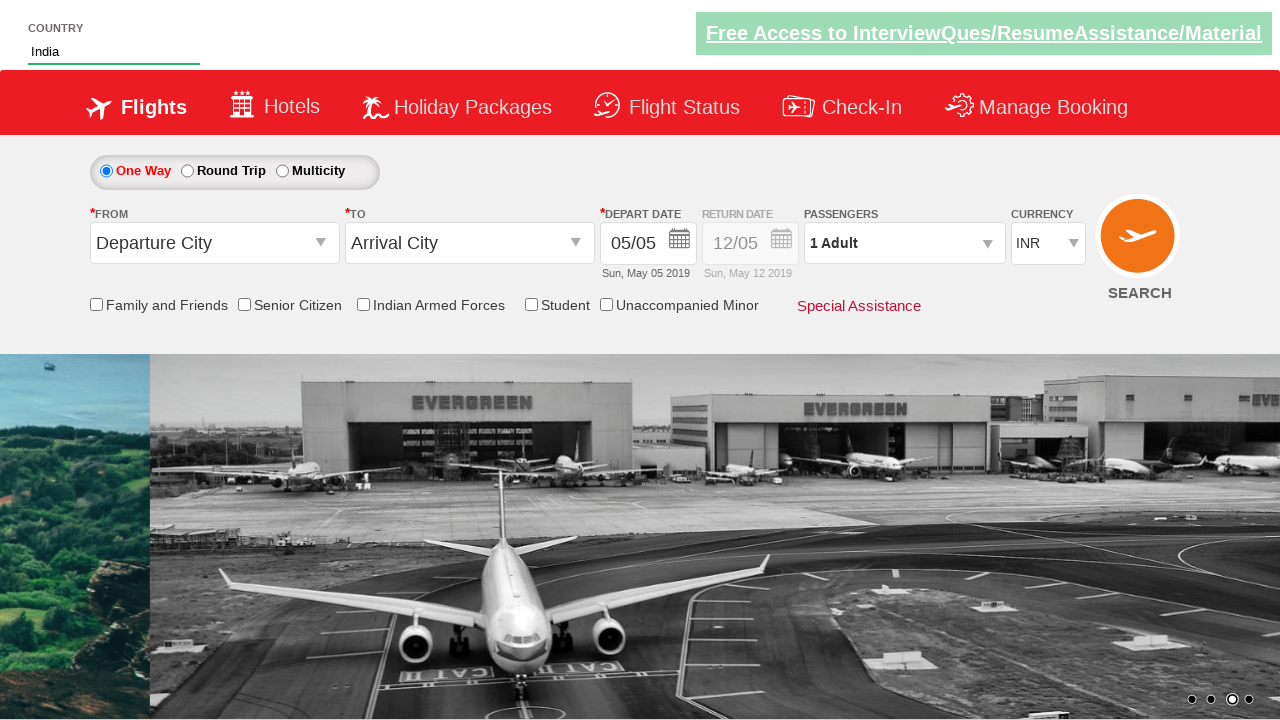